Tests basic browser navigation commands (refresh, back, forward) on the VWO application homepage

Starting URL: https://app.vwo.com

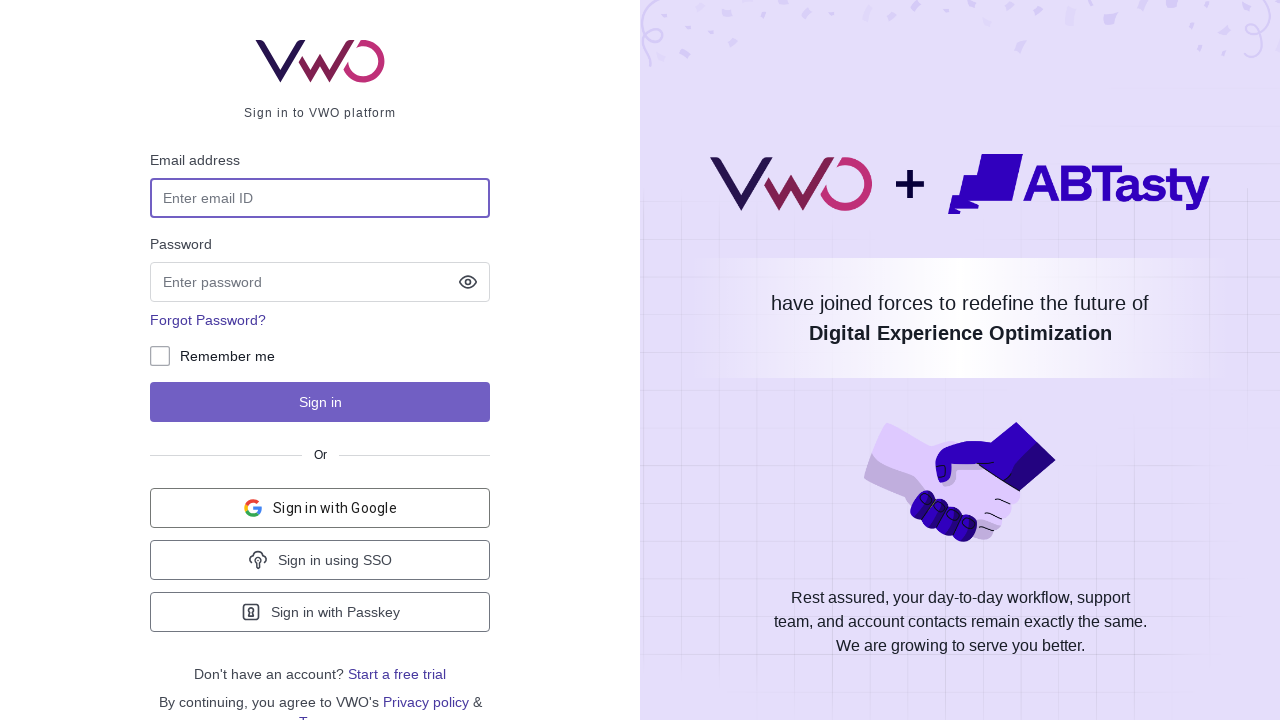

Reloaded the VWO application homepage
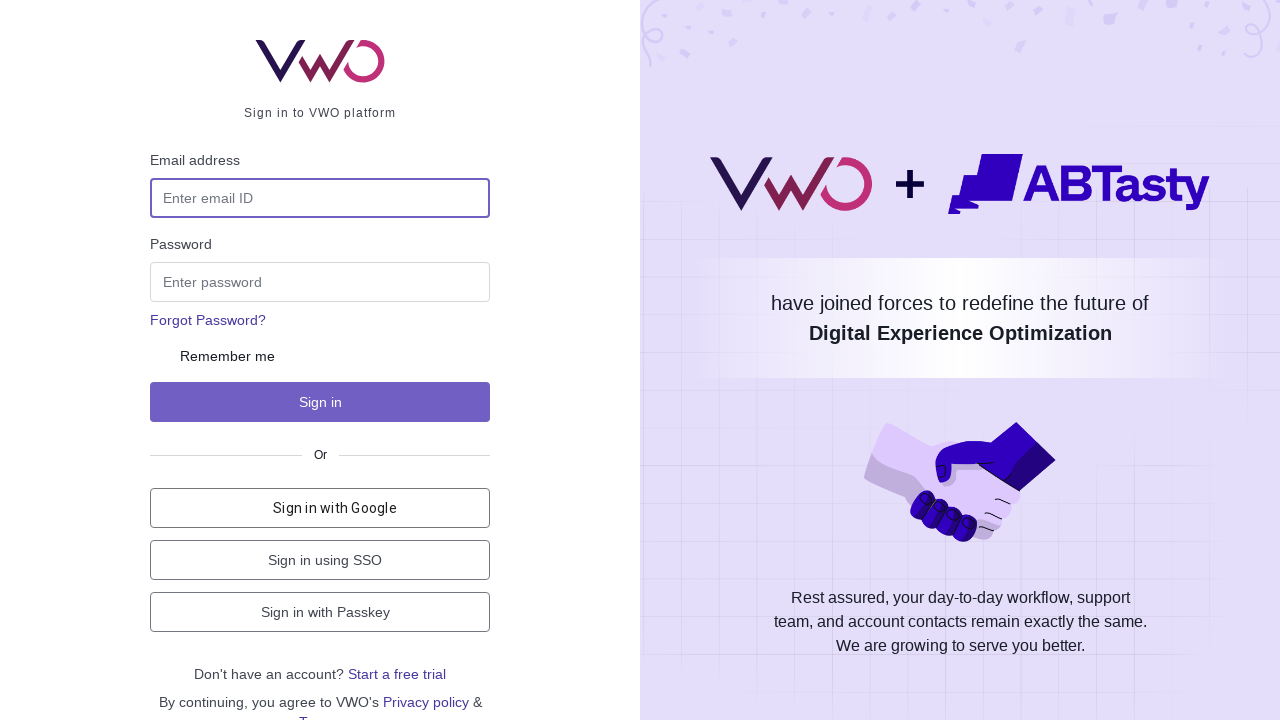

Navigated back in browser history
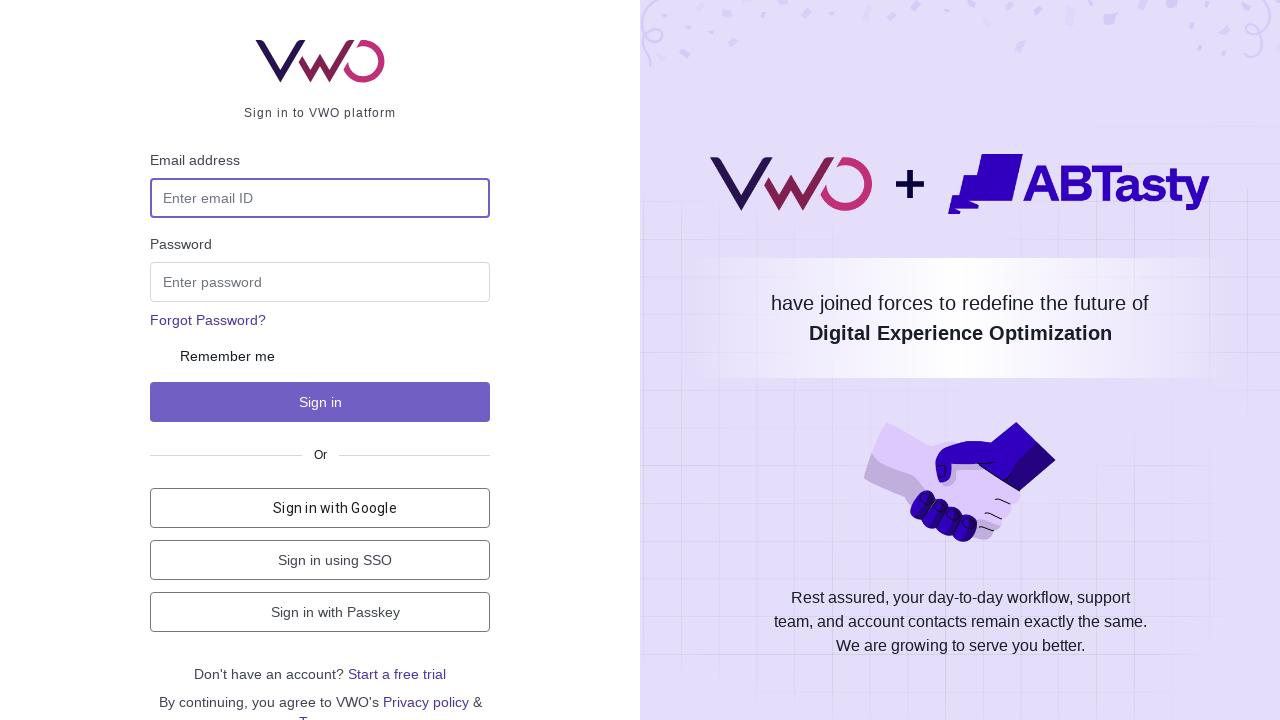

Navigated forward in browser history
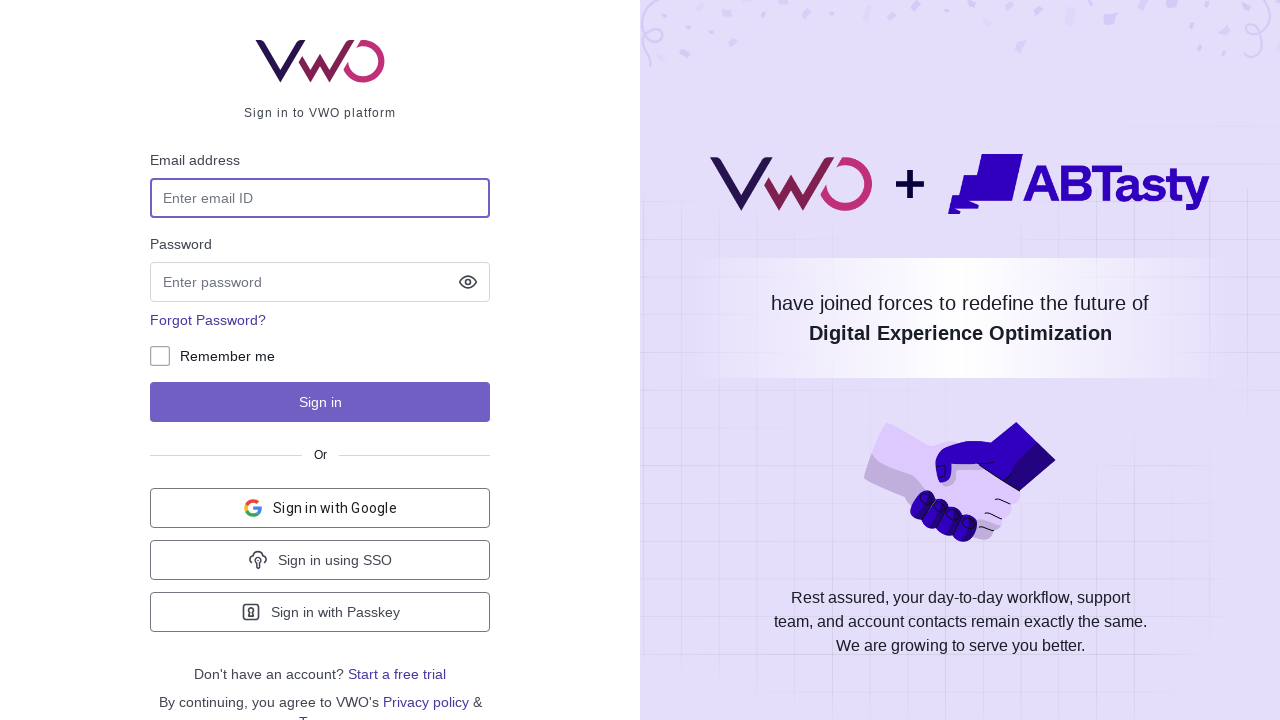

Page DOM content fully loaded and ready
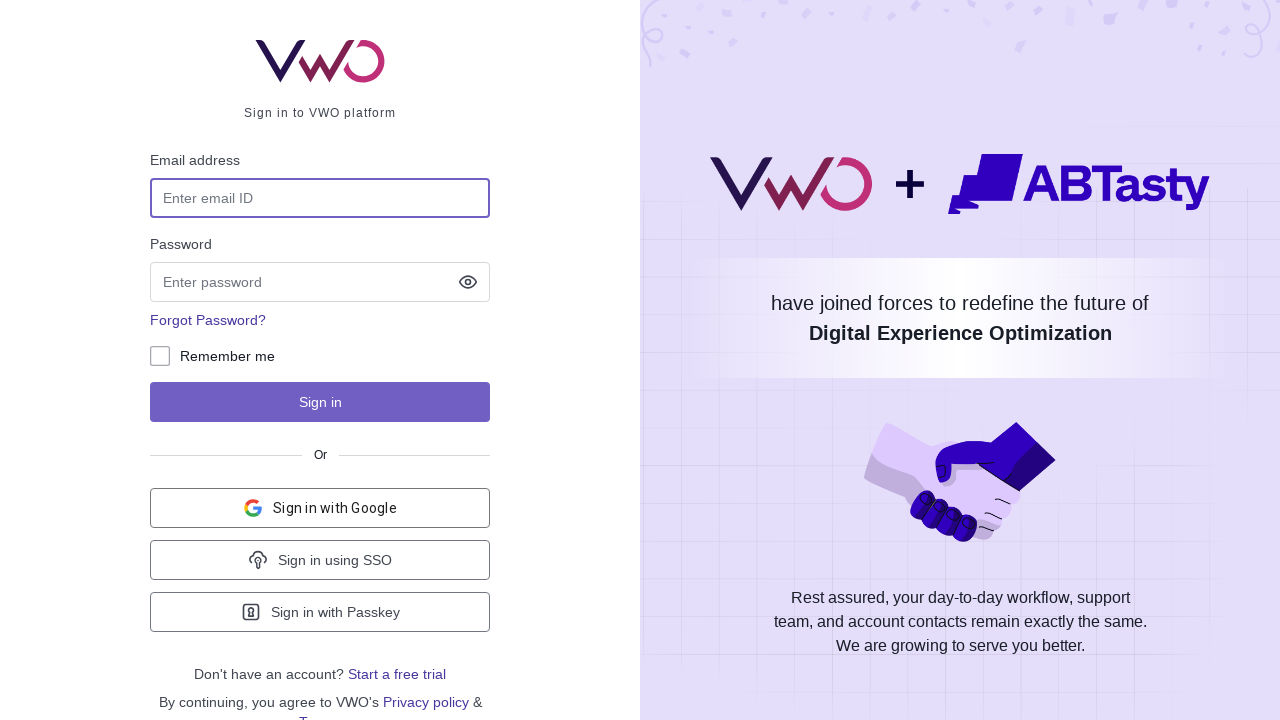

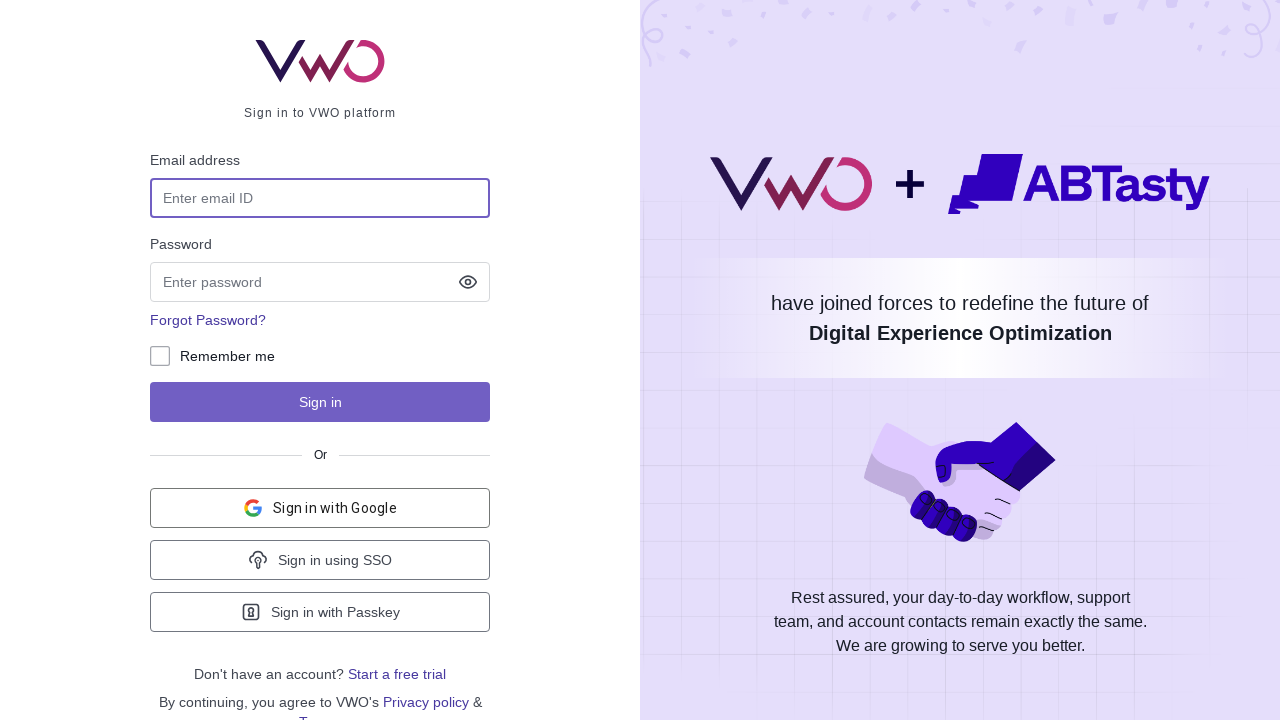